Tests JavaScript alert handling by clicking a button that triggers an alert, accepting the alert, and verifying the result message displayed on the page.

Starting URL: http://the-internet.herokuapp.com/javascript_alerts

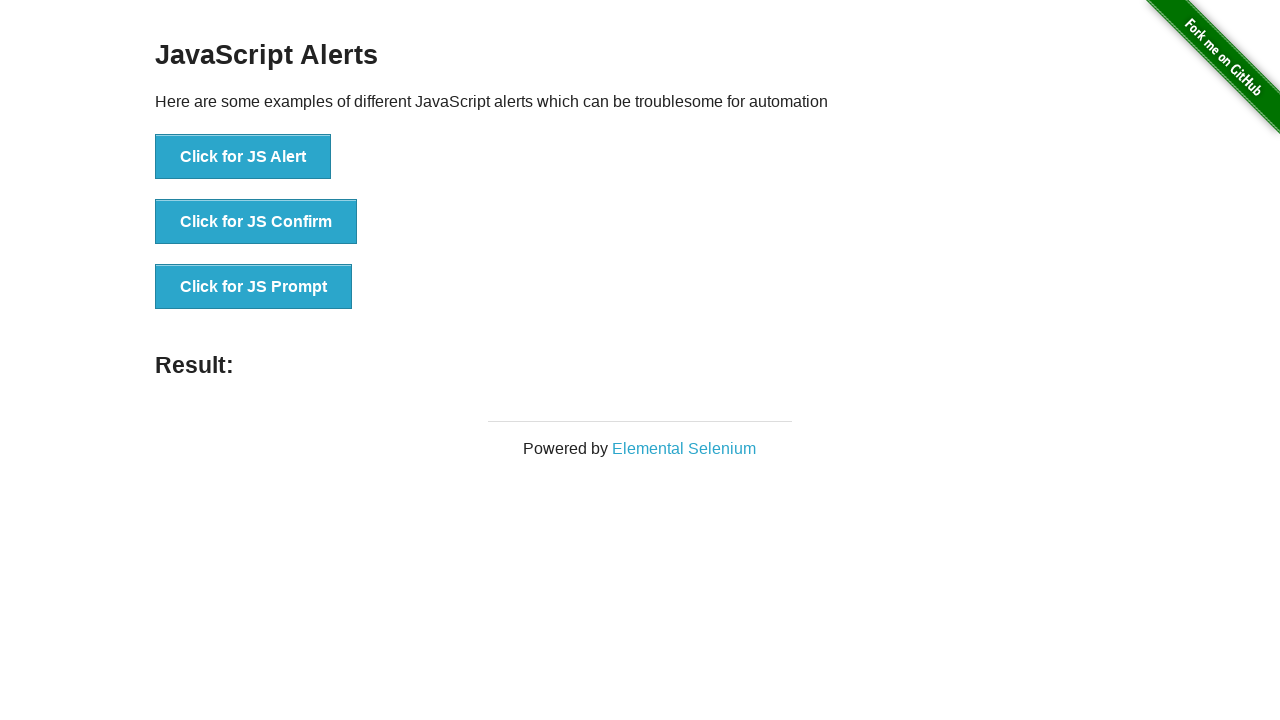

Clicked first alert button at (243, 157) on ul > li:nth-child(1) > button
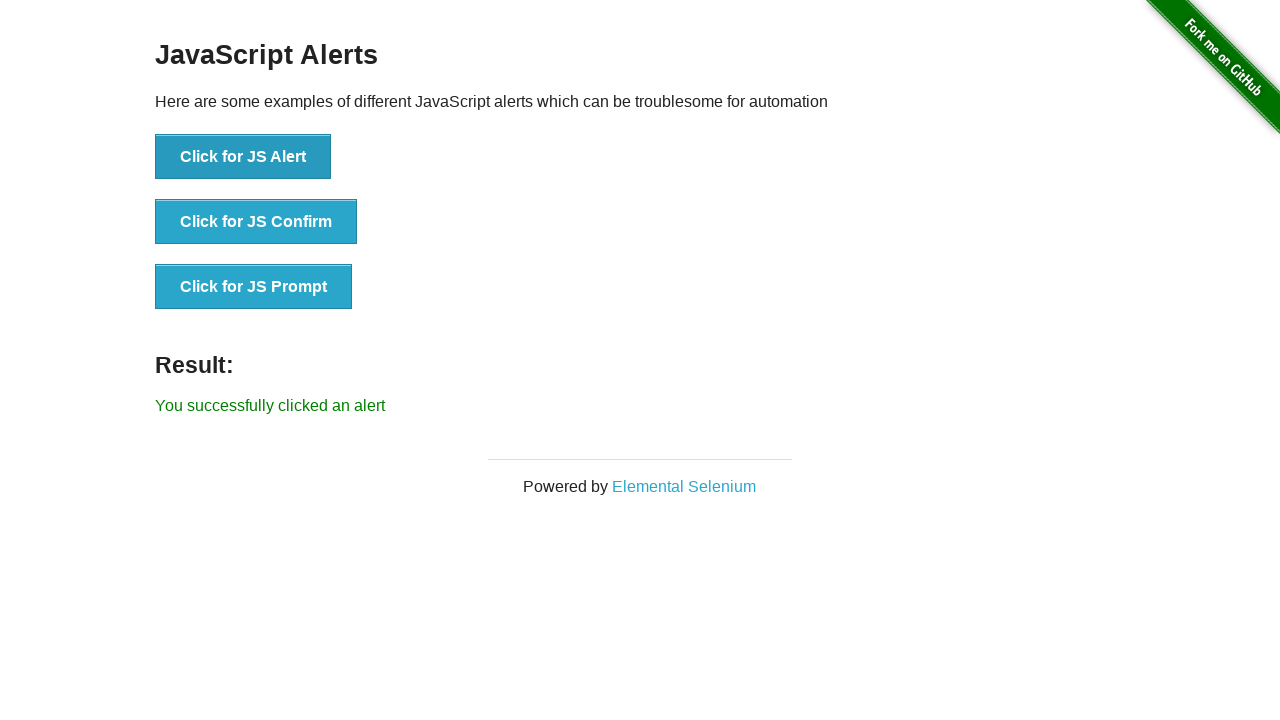

Set up dialog handler to accept alerts
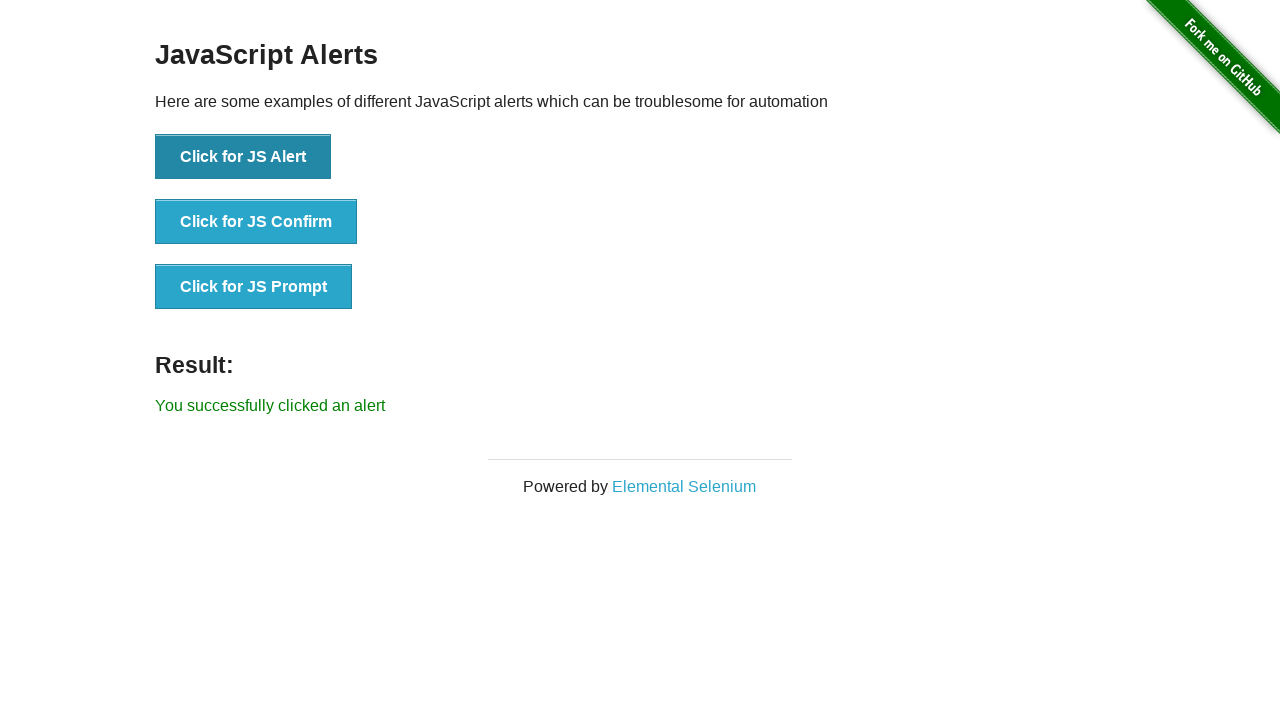

Clicked alert button again with handler in place at (243, 157) on ul > li:nth-child(1) > button
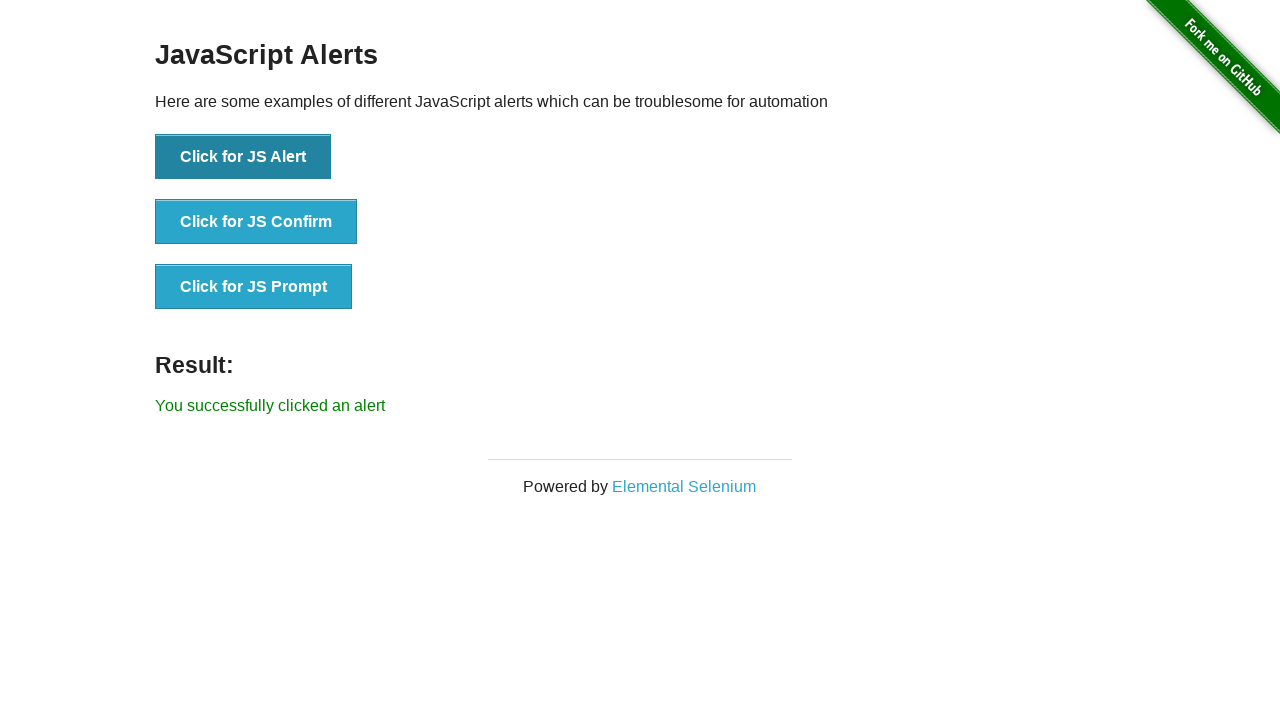

Result text element appeared on page
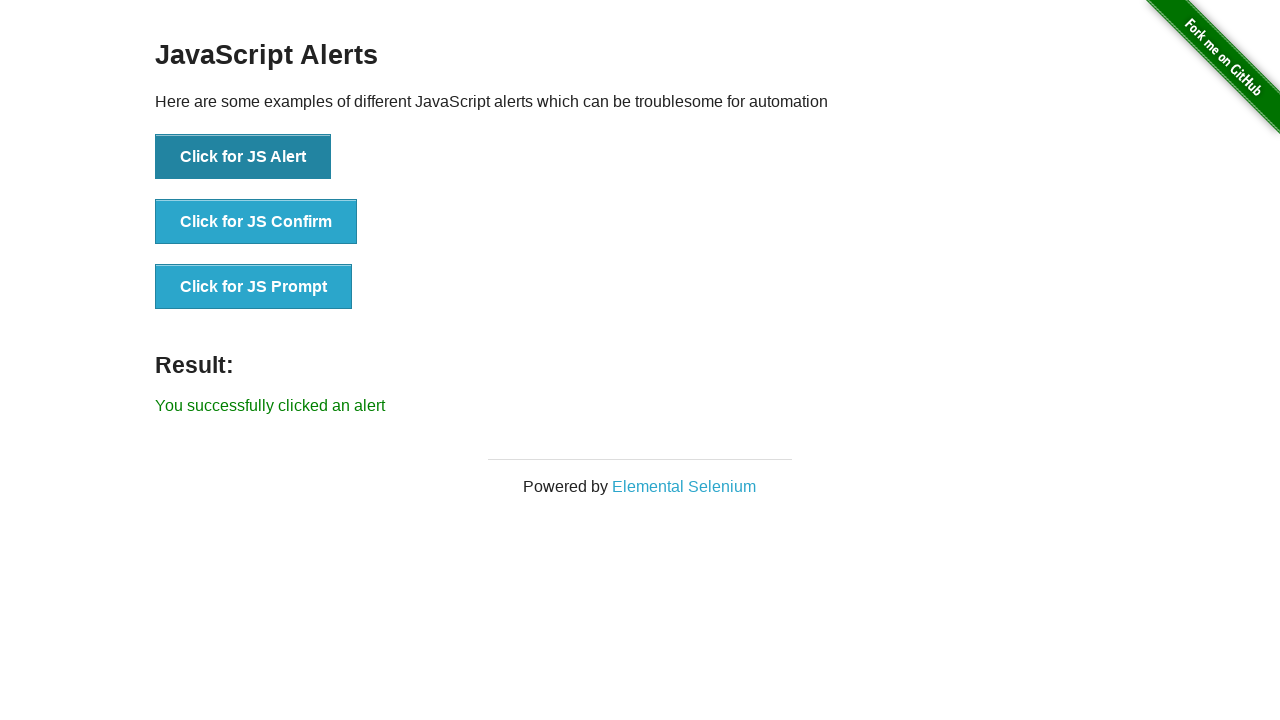

Retrieved result text content
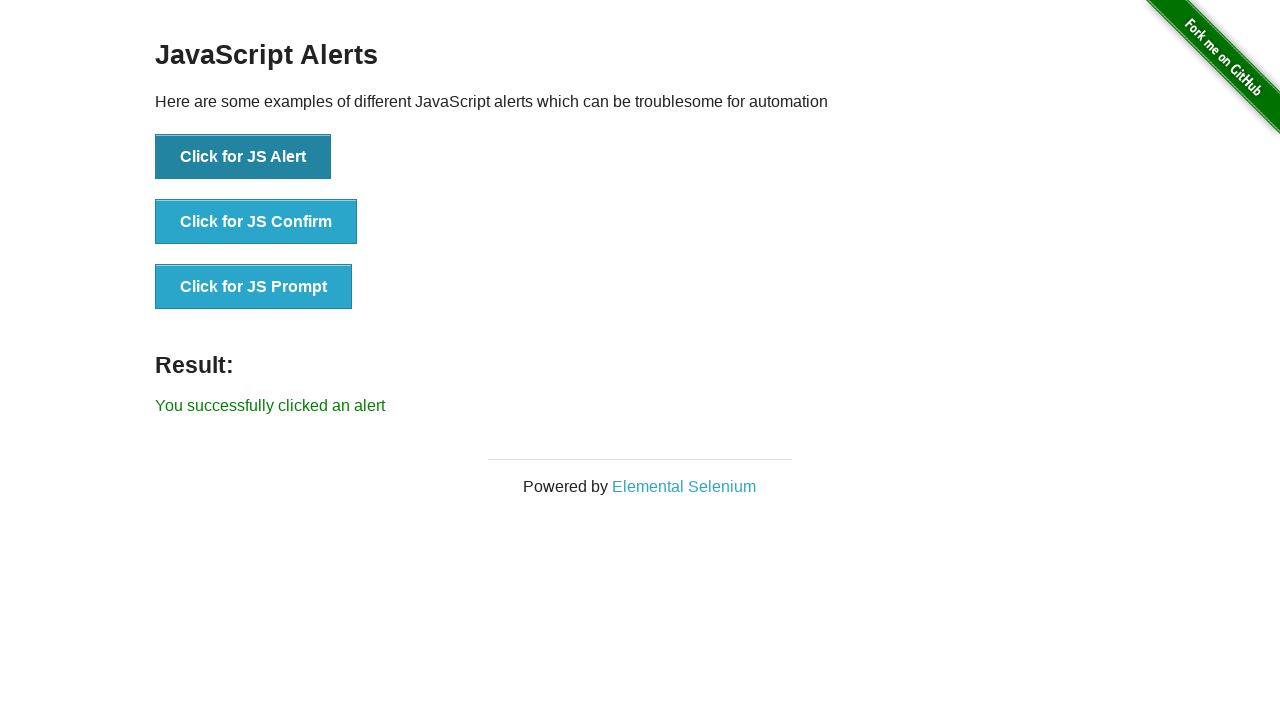

Verified result text matches expected message 'You successfully clicked an alert'
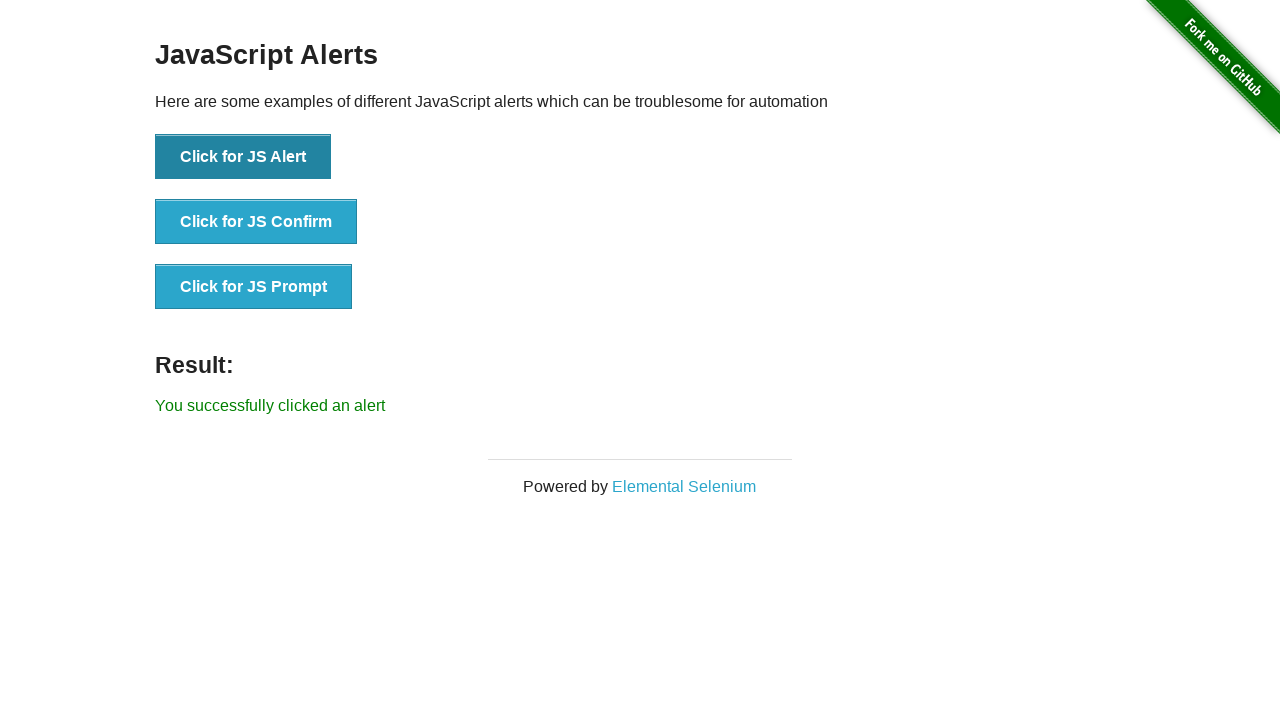

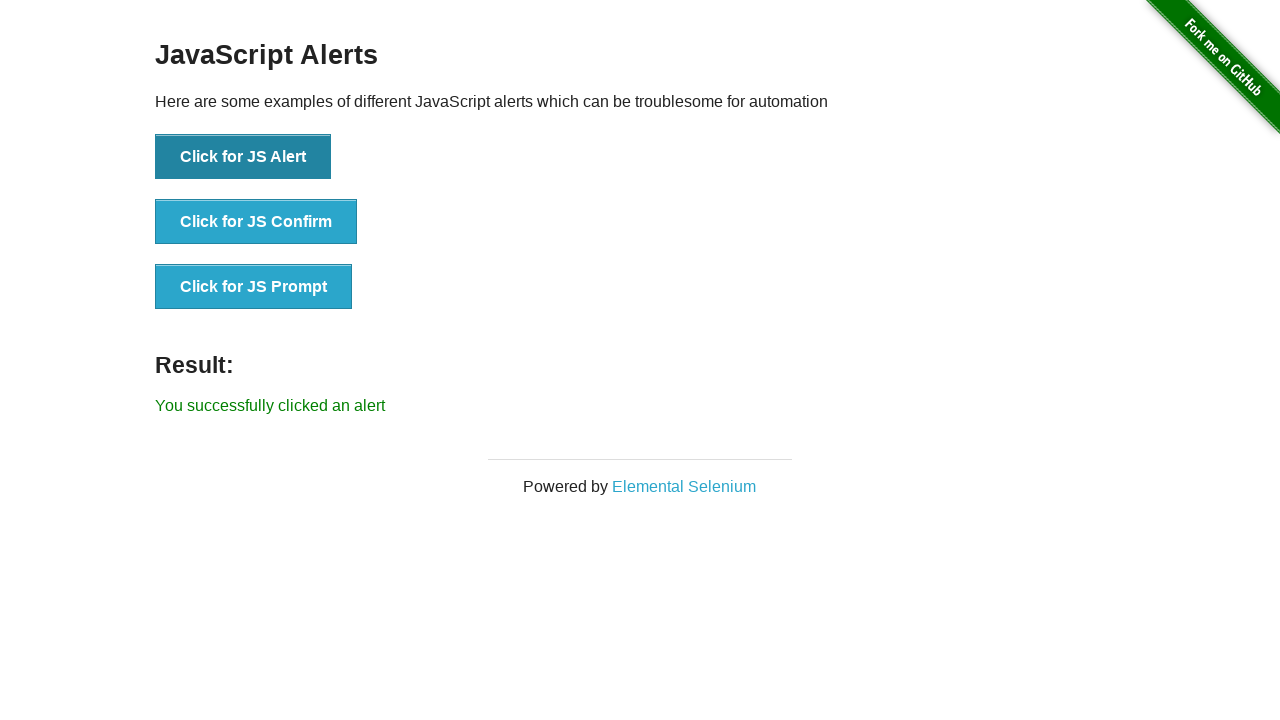